Tests applying a valid coupon code in the basket

Starting URL: http://practice.automationtesting.in/

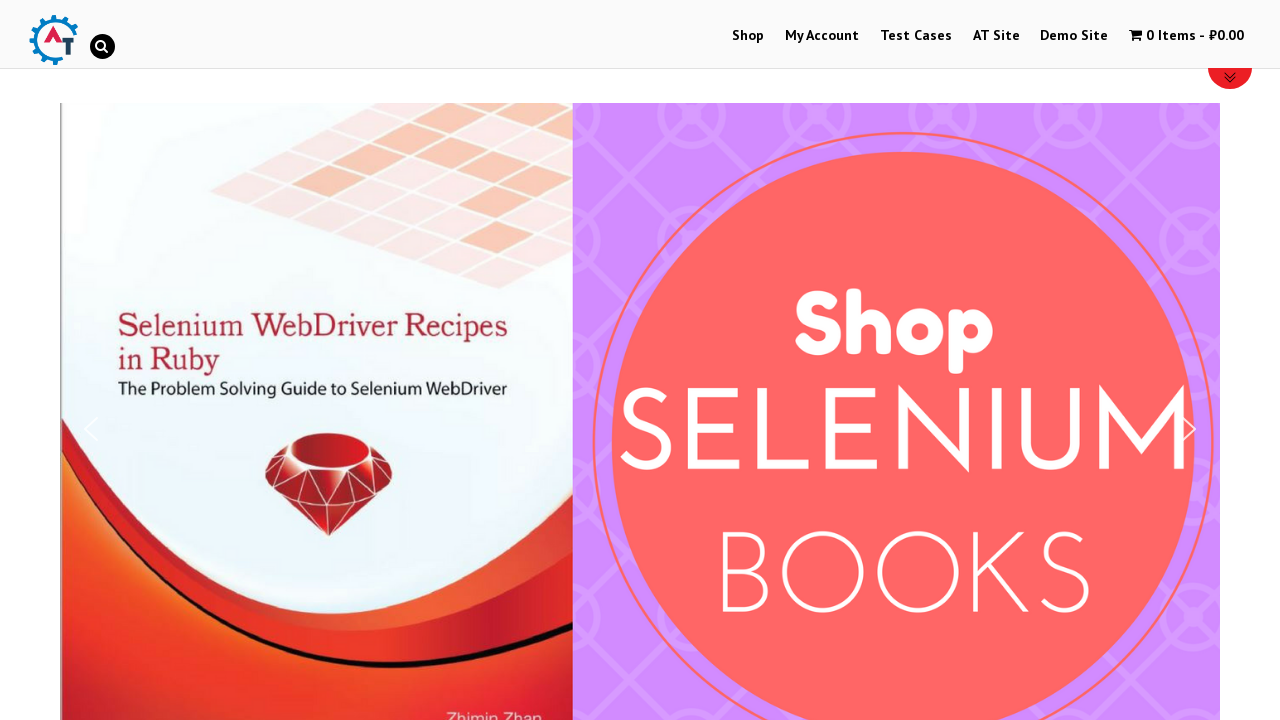

Clicked Shop menu link at (748, 36) on a:text('Shop')
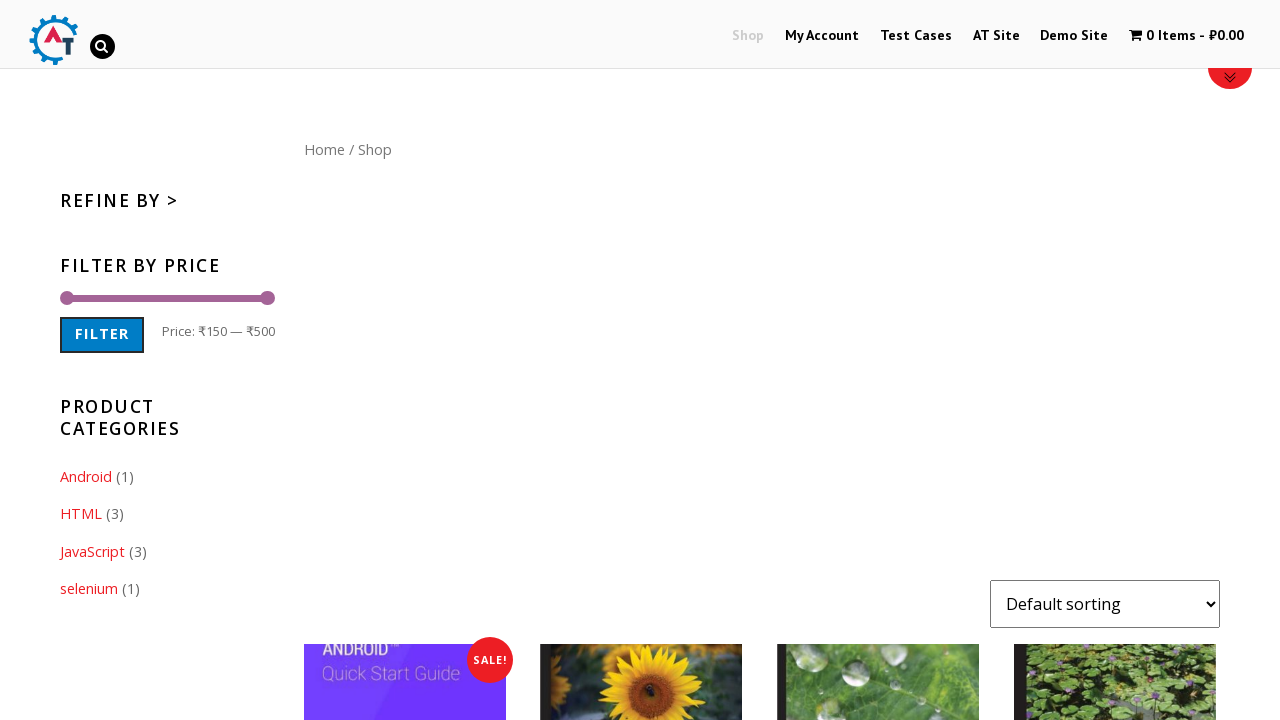

Clicked Home menu button at (324, 149) on a:text('Home')
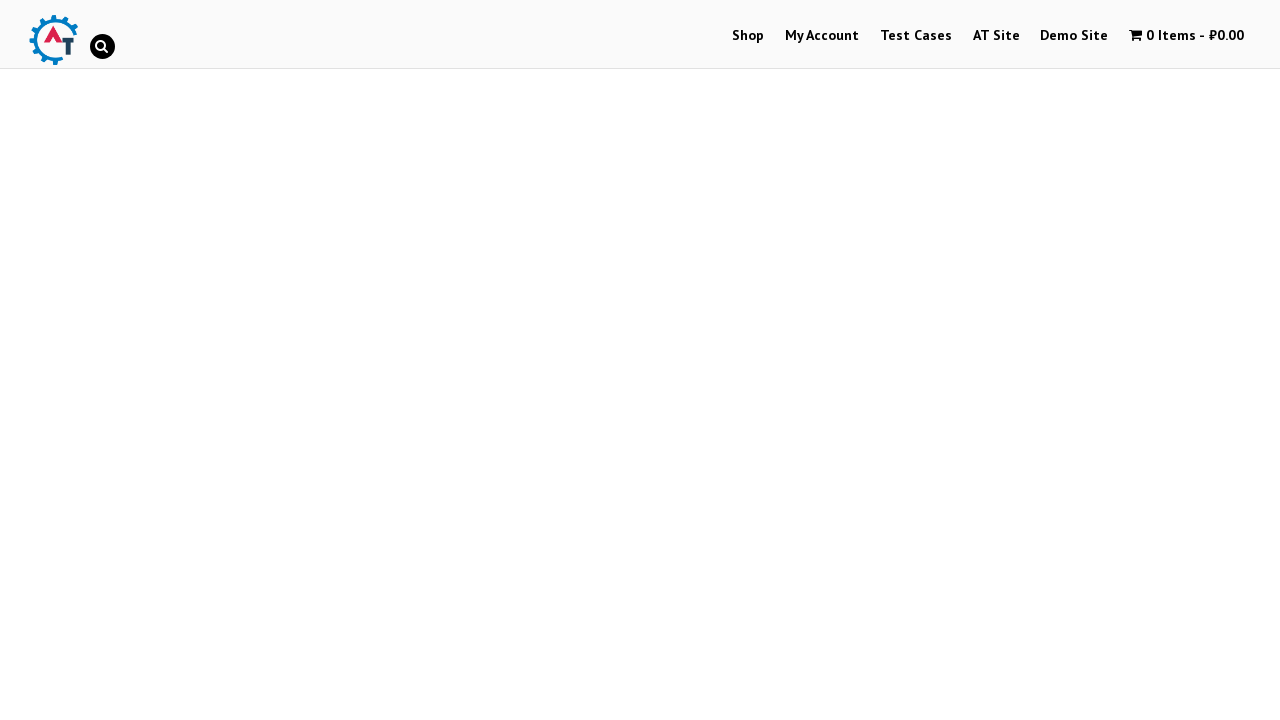

Clicked Mastering JavaScript product image at (1039, 361) on img[title='Mastering JavaScript']
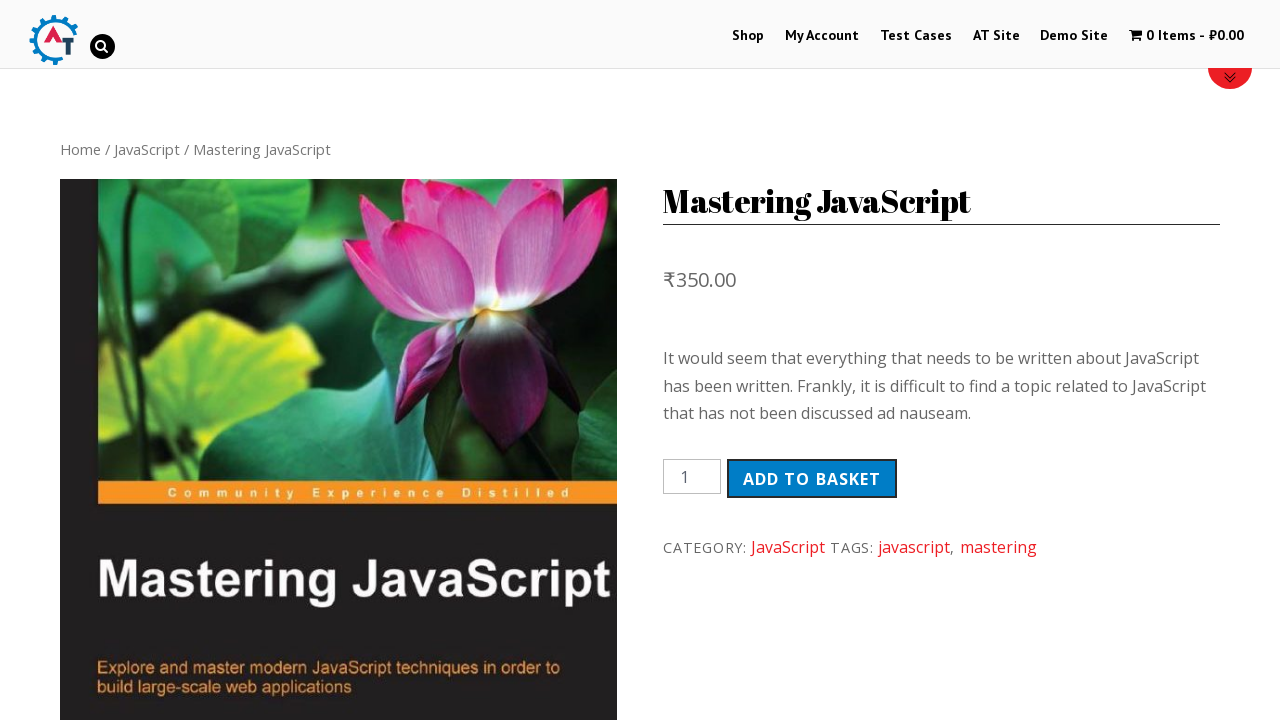

Set product quantity to 3 on .quantity input
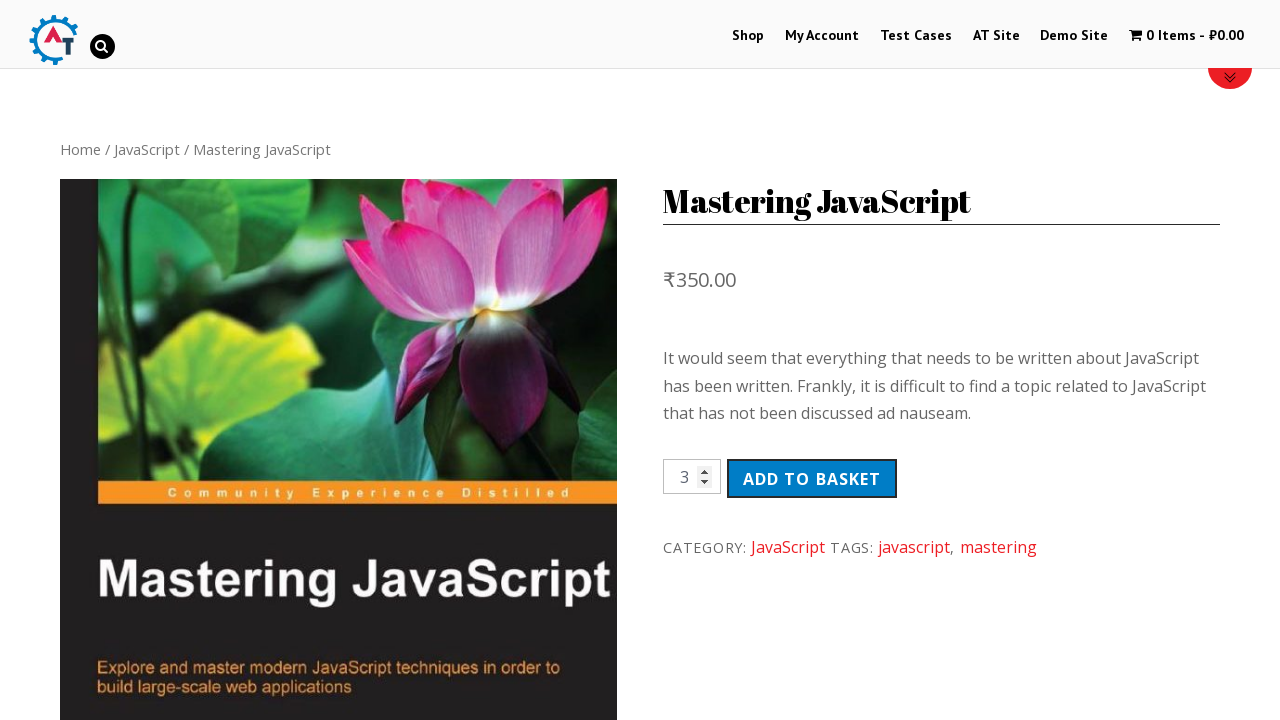

Clicked Add to Basket button at (812, 479) on button[type='submit']
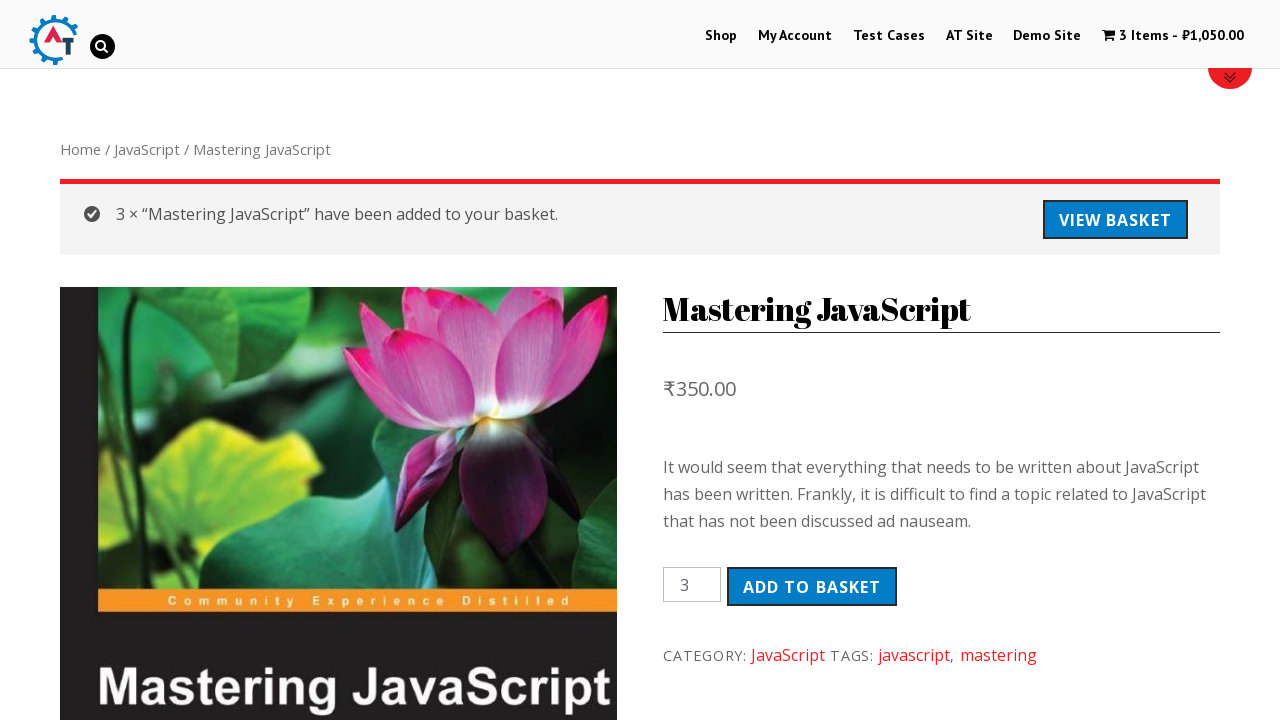

Clicked basket/cart menu at (1173, 36) on .wpmenucart-contents
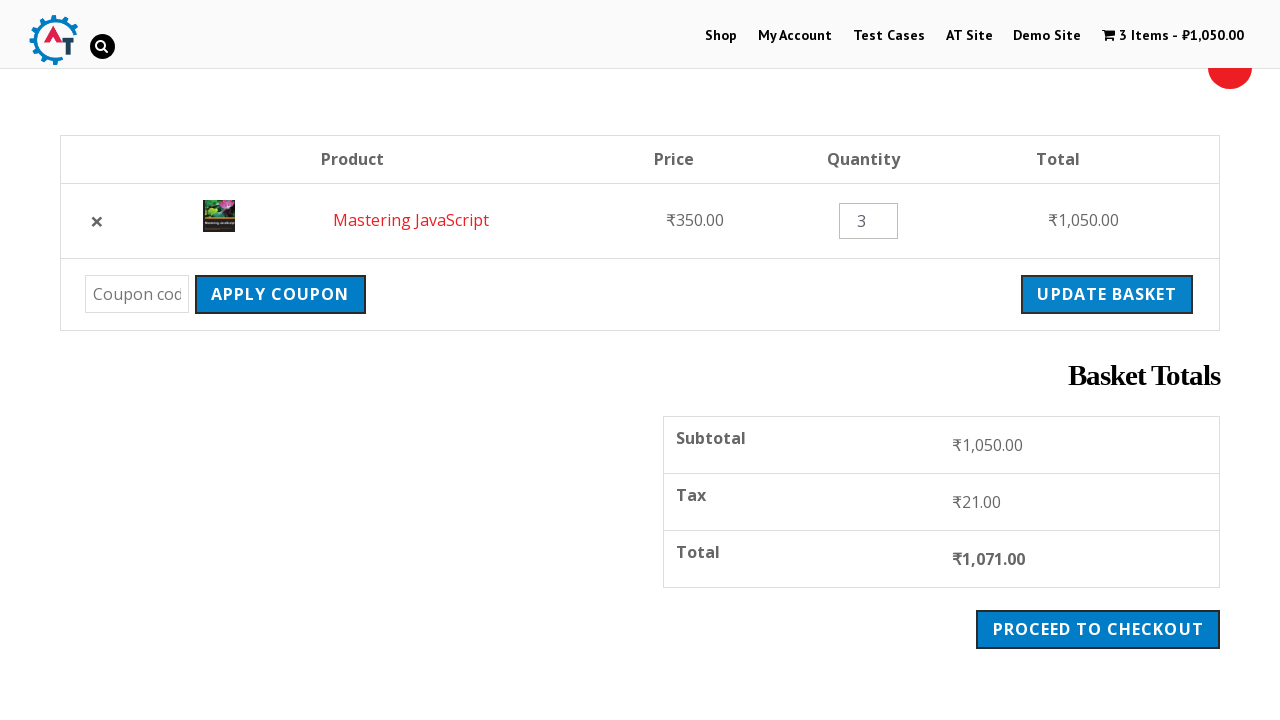

Entered coupon code 'krishnasakinala' on #coupon_code
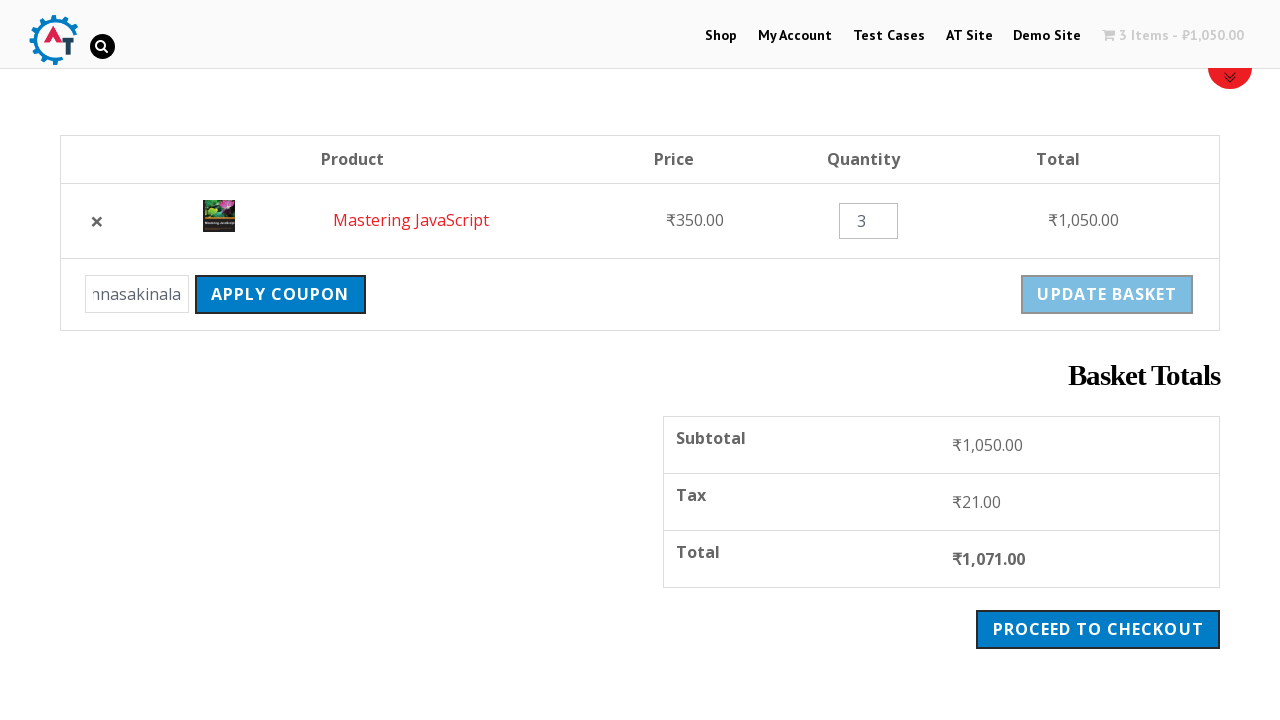

Clicked Apply Coupon button at (280, 294) on input[type='submit'][value='Apply Coupon']
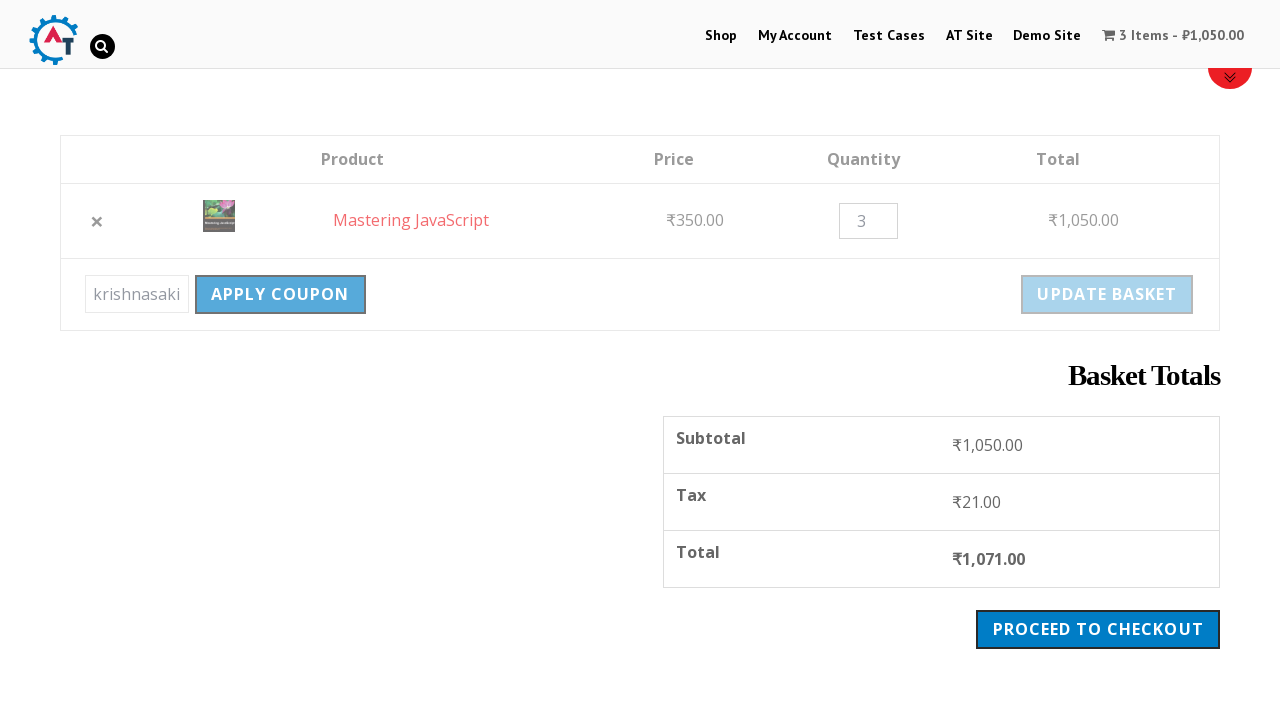

Coupon code applied successfully - success message displayed
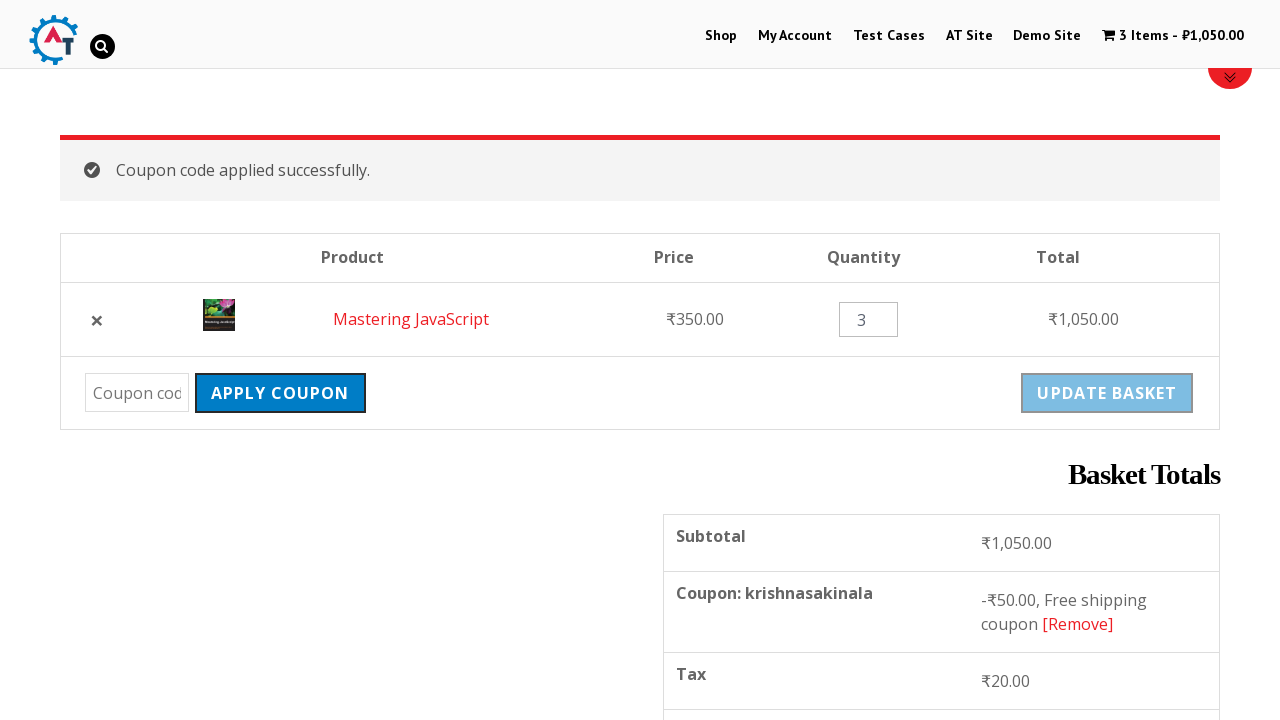

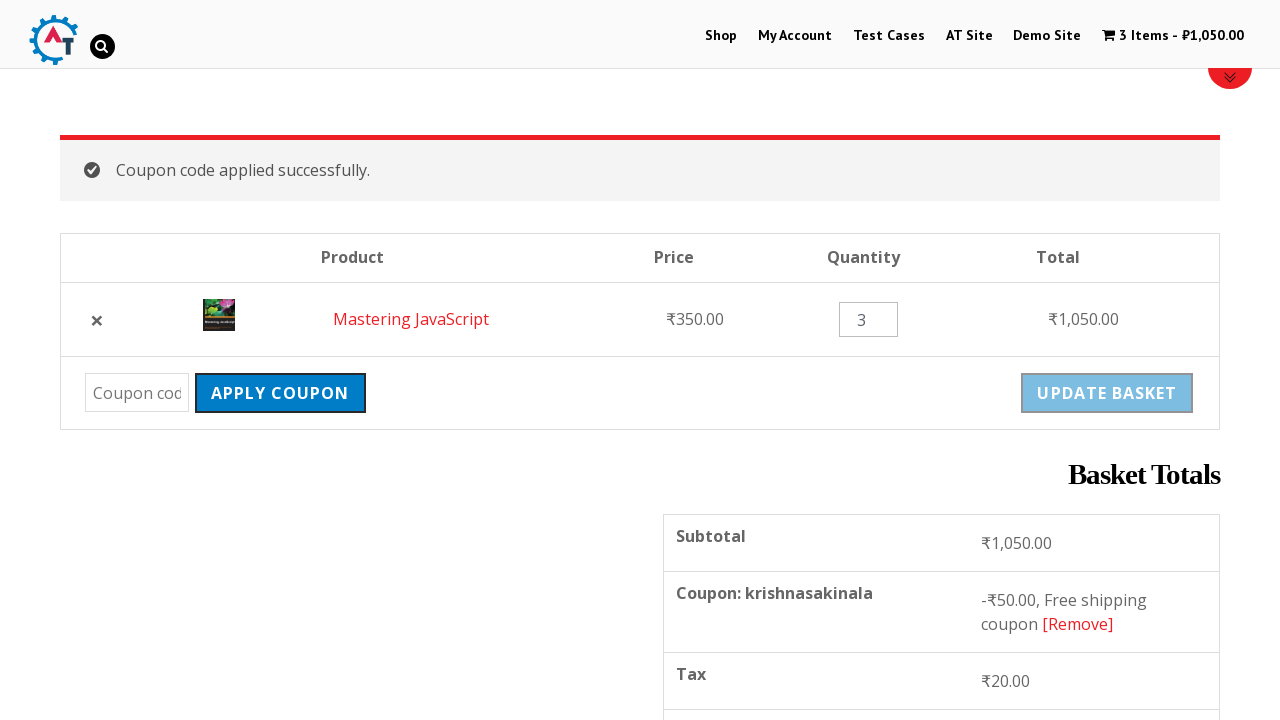